Tests navigation through top menu items by clicking on home and projects links

Starting URL: https://www.redmine.org/

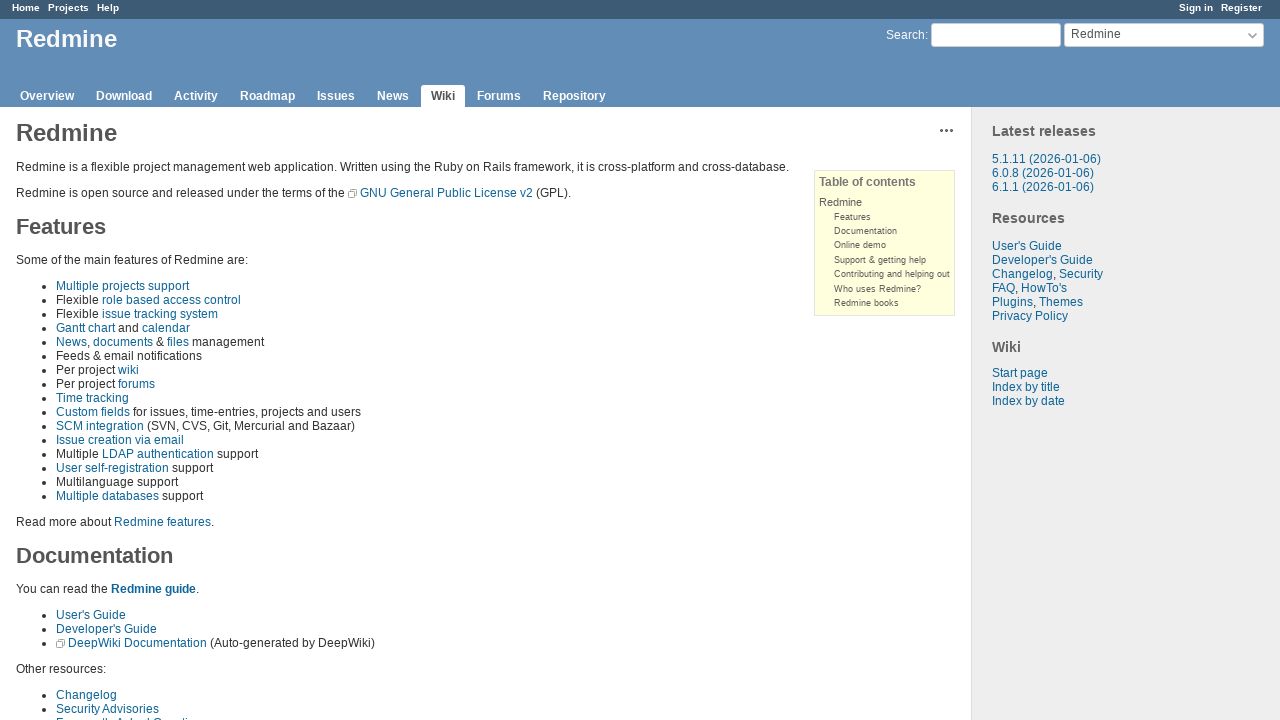

Clicked on Home link in top menu at (26, 8) on .home
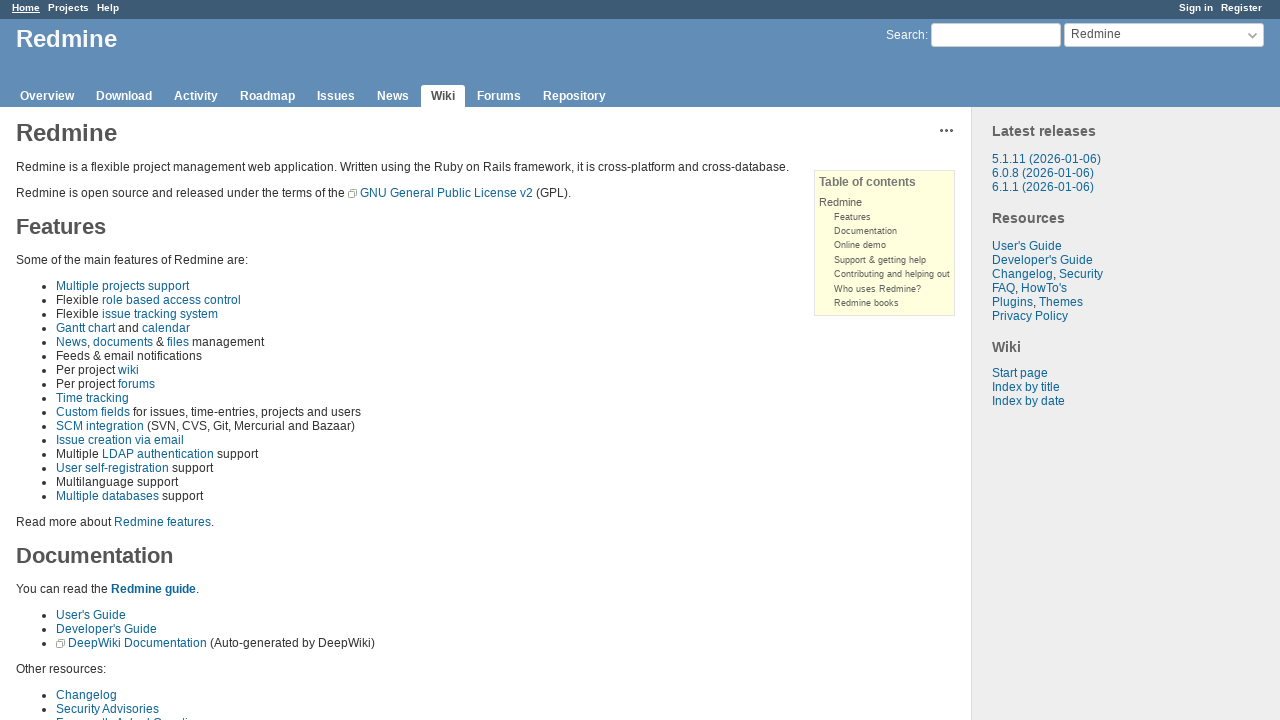

Clicked on Projects menu item in top menu at (68, 8) on #top-menu >> text=Projects
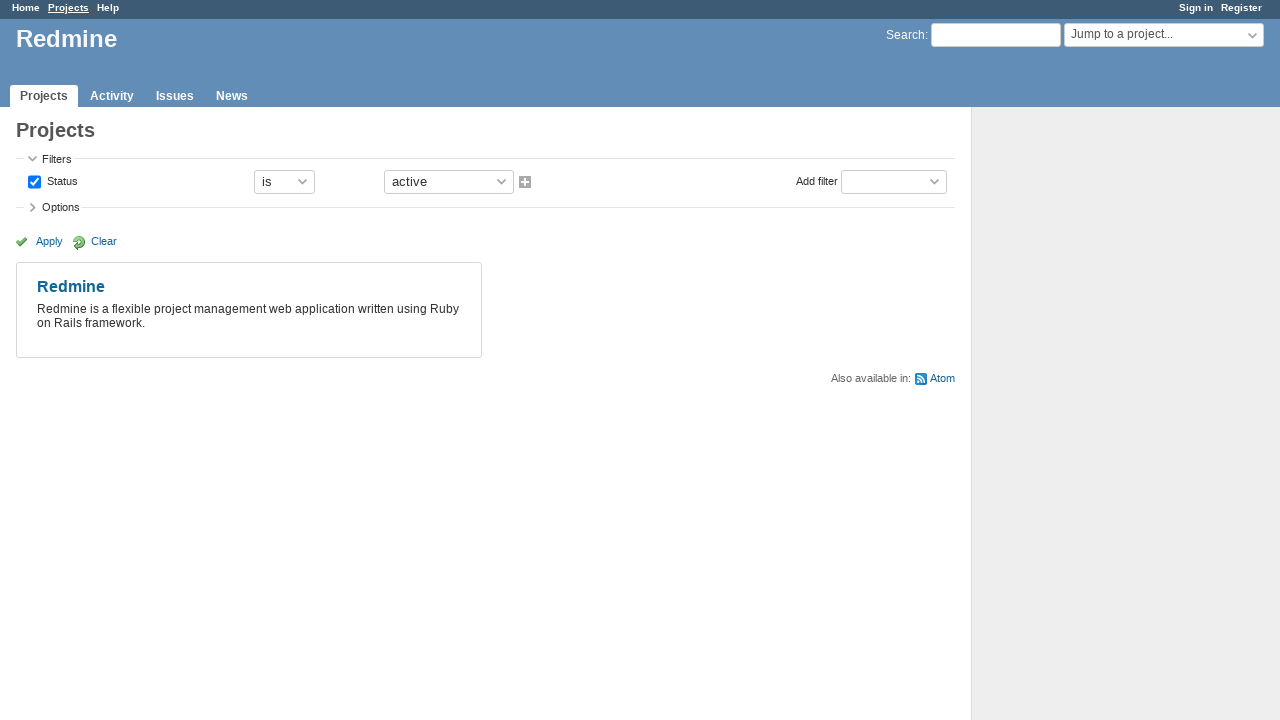

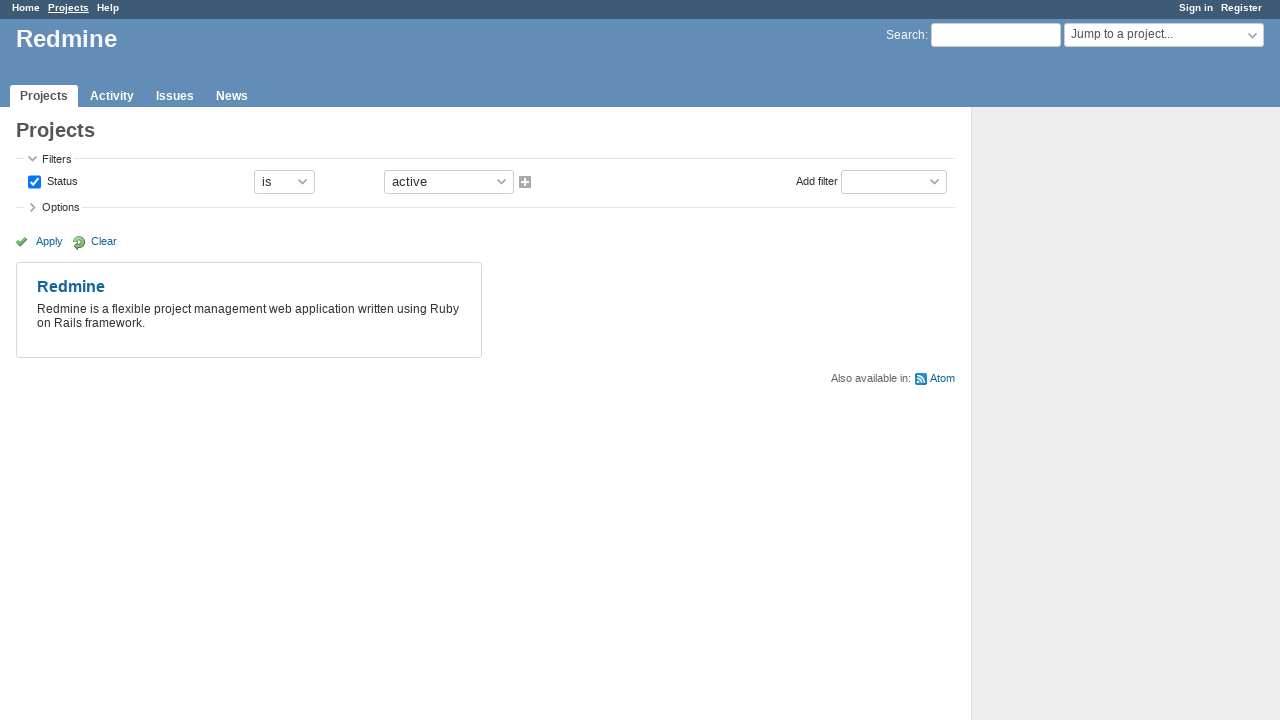